Navigates through paginated table to find a specific item ("Cherry") and retrieves its price

Starting URL: https://rahulshettyacademy.com/seleniumPractise/#/offers

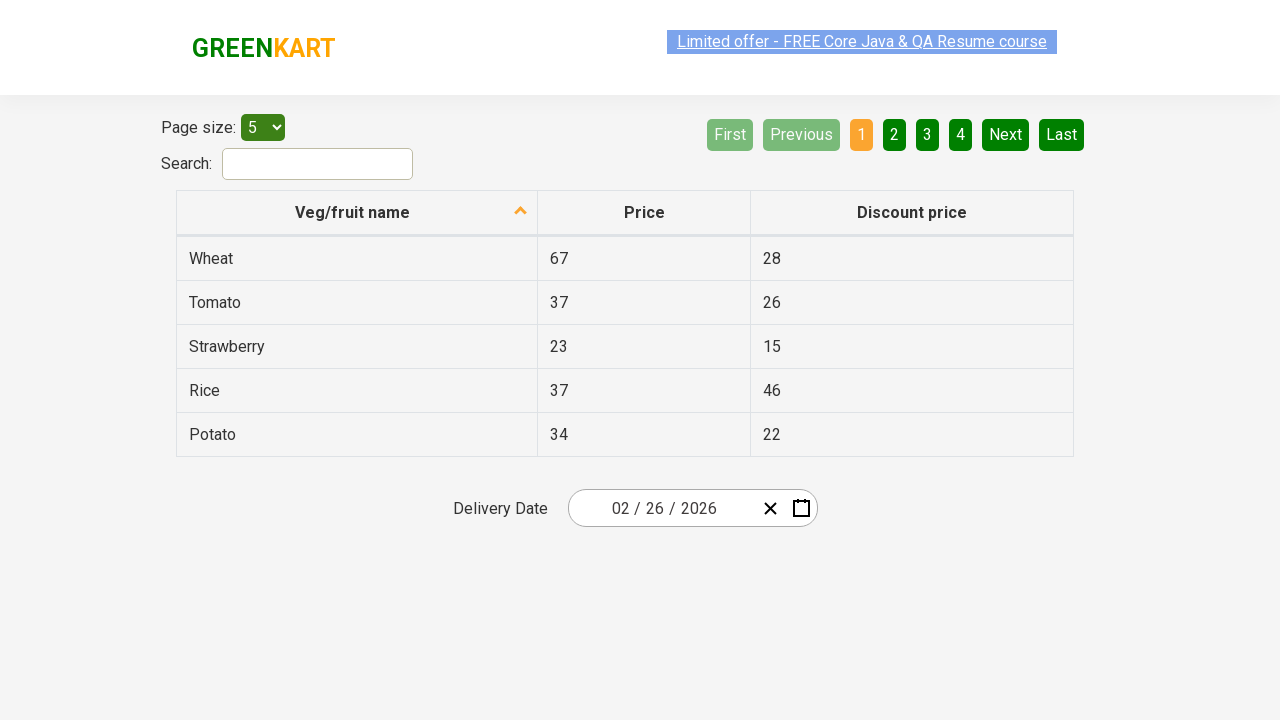

Located all product name cells in current table page
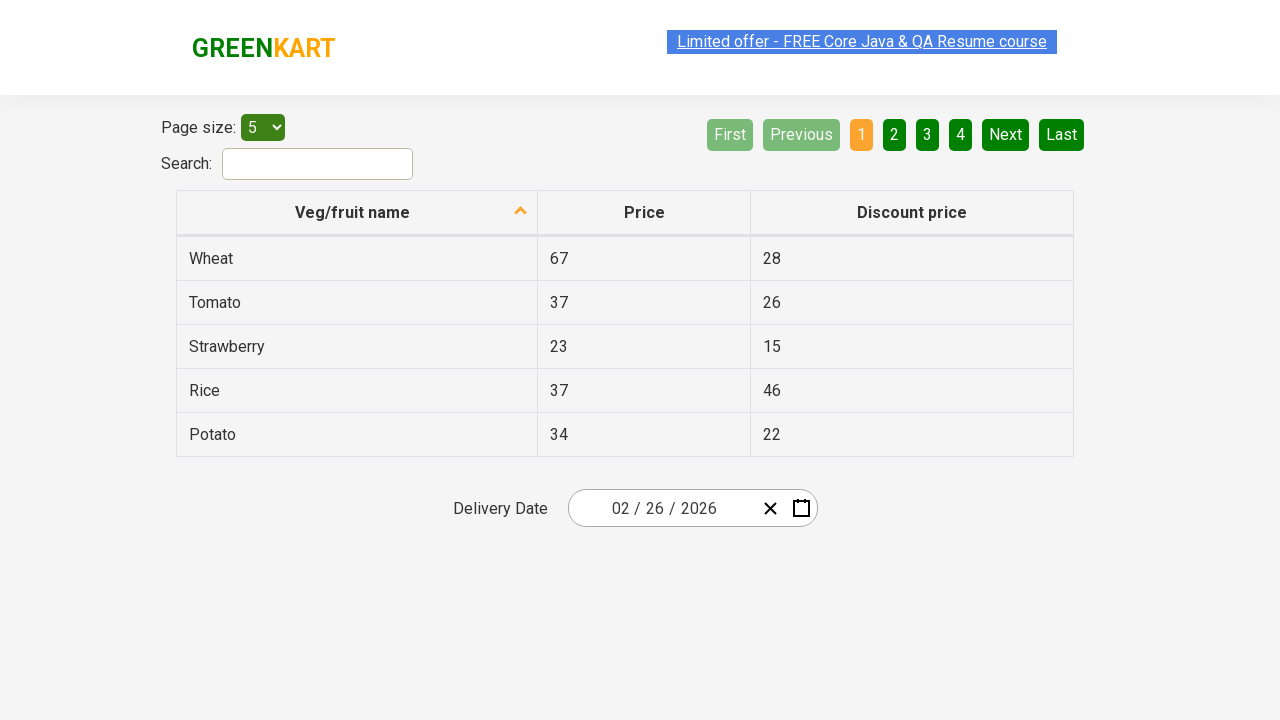

Counted 5 rows in current table page
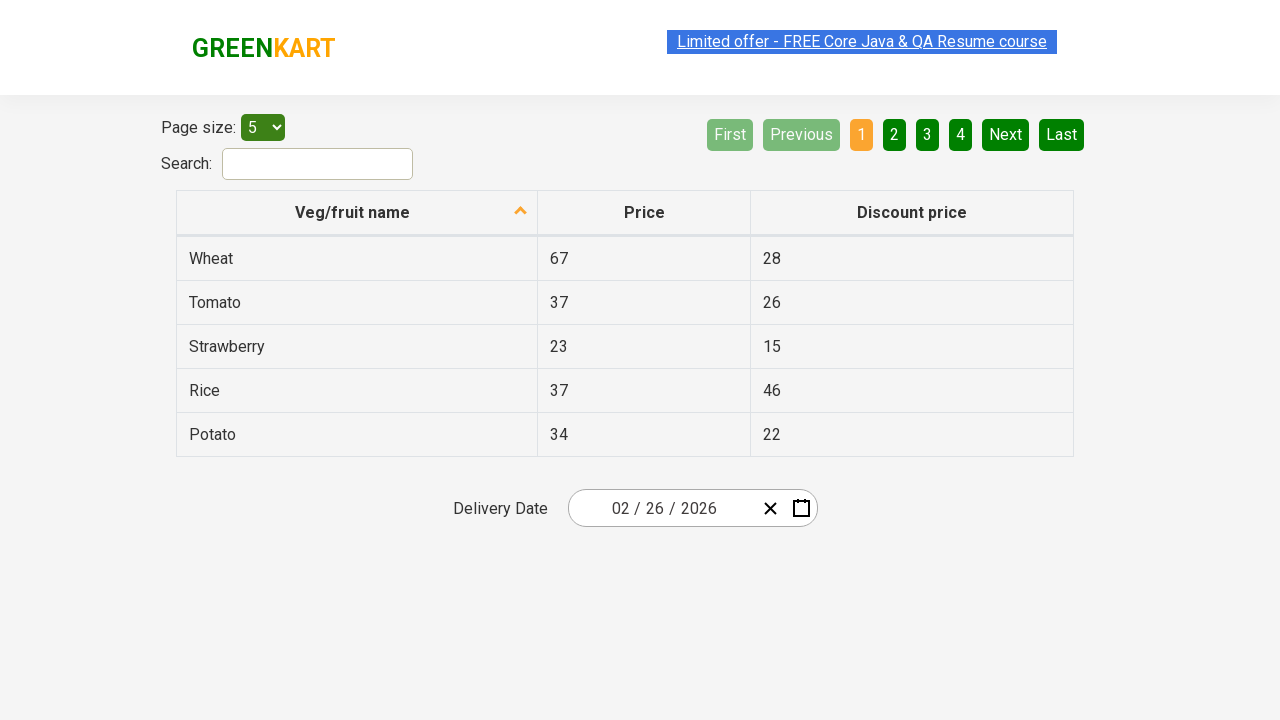

Clicked 'Next' button to navigate to next table page at (1006, 134) on a[aria-label='Next']
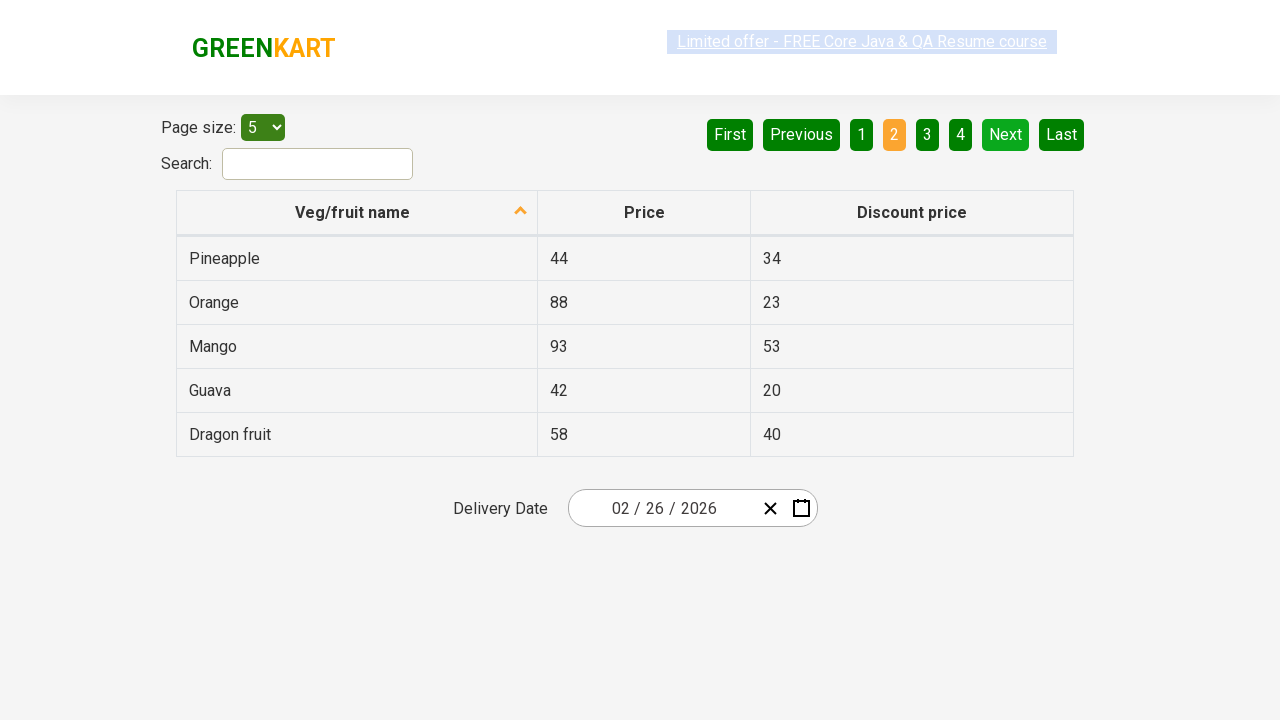

Waited for next page to load (networkidle)
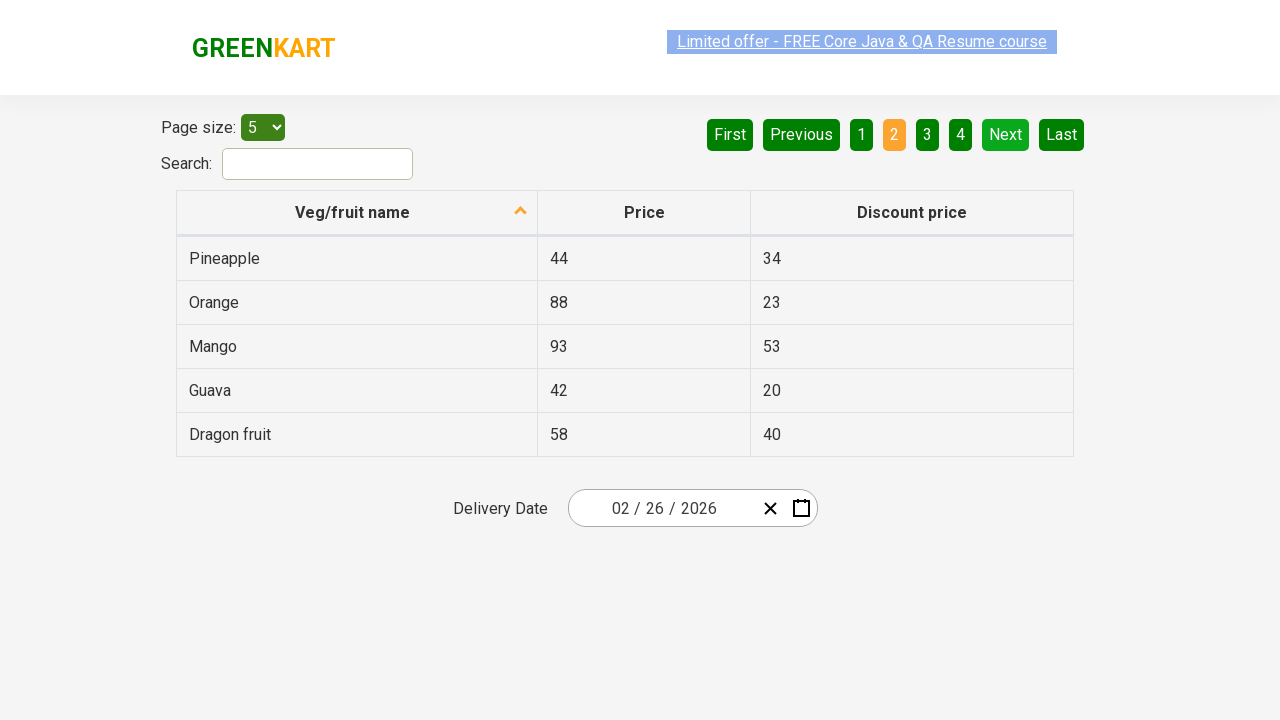

Located all product name cells in current table page
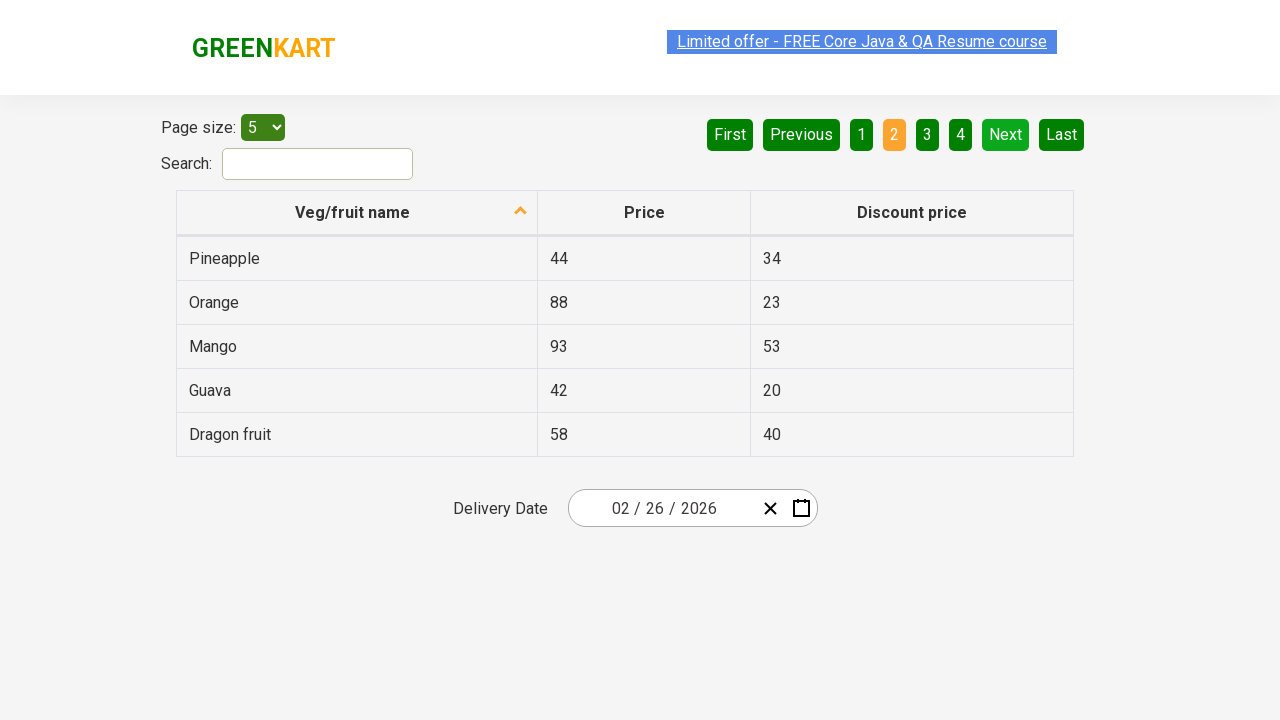

Counted 5 rows in current table page
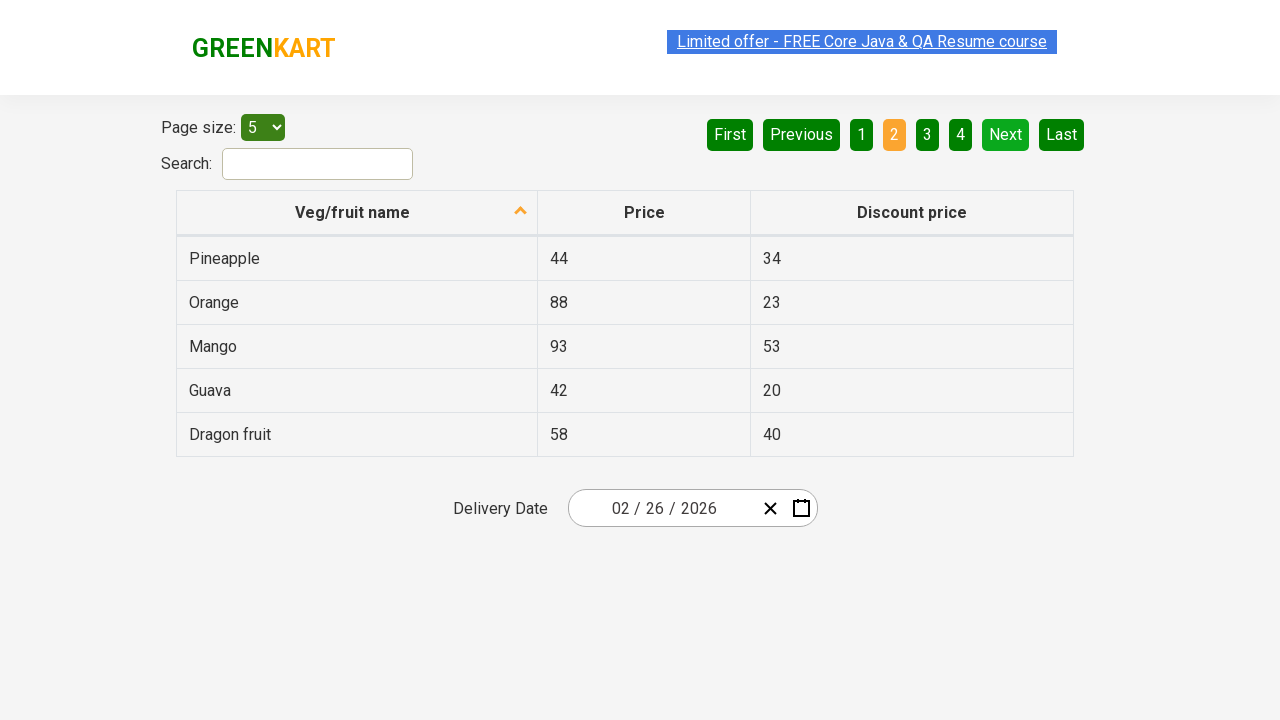

Clicked 'Next' button to navigate to next table page at (1006, 134) on a[aria-label='Next']
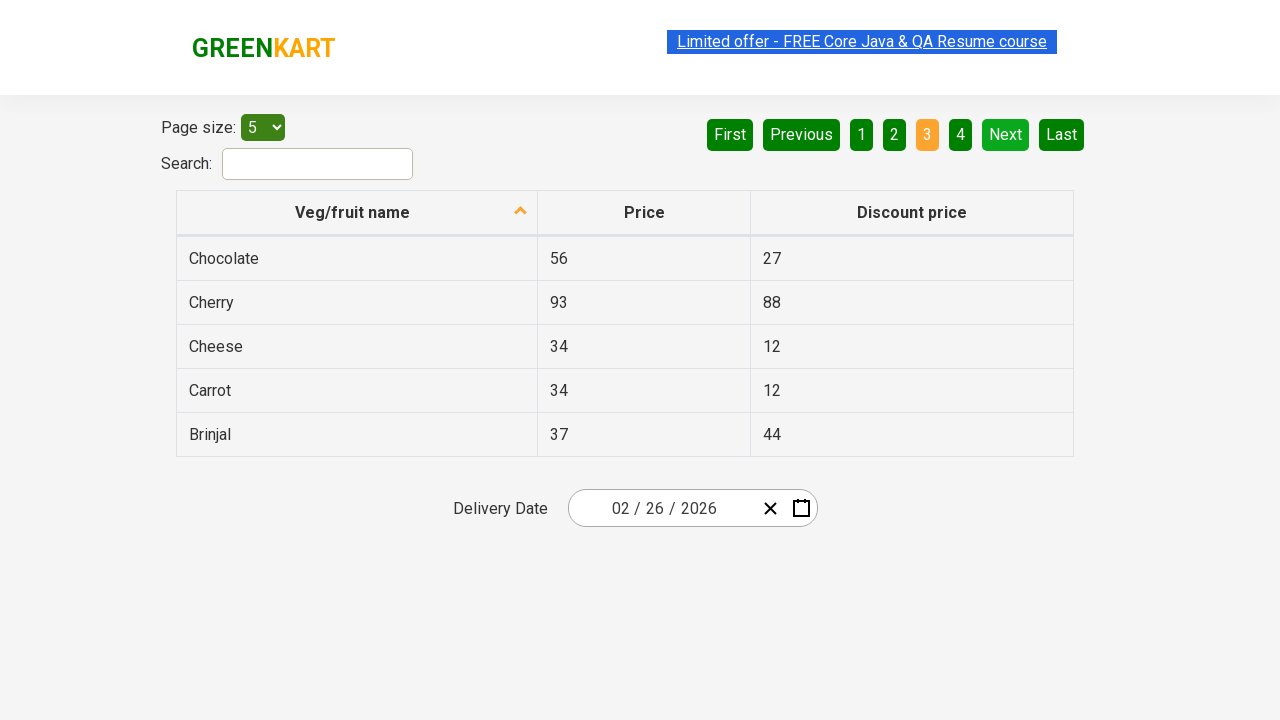

Waited for next page to load (networkidle)
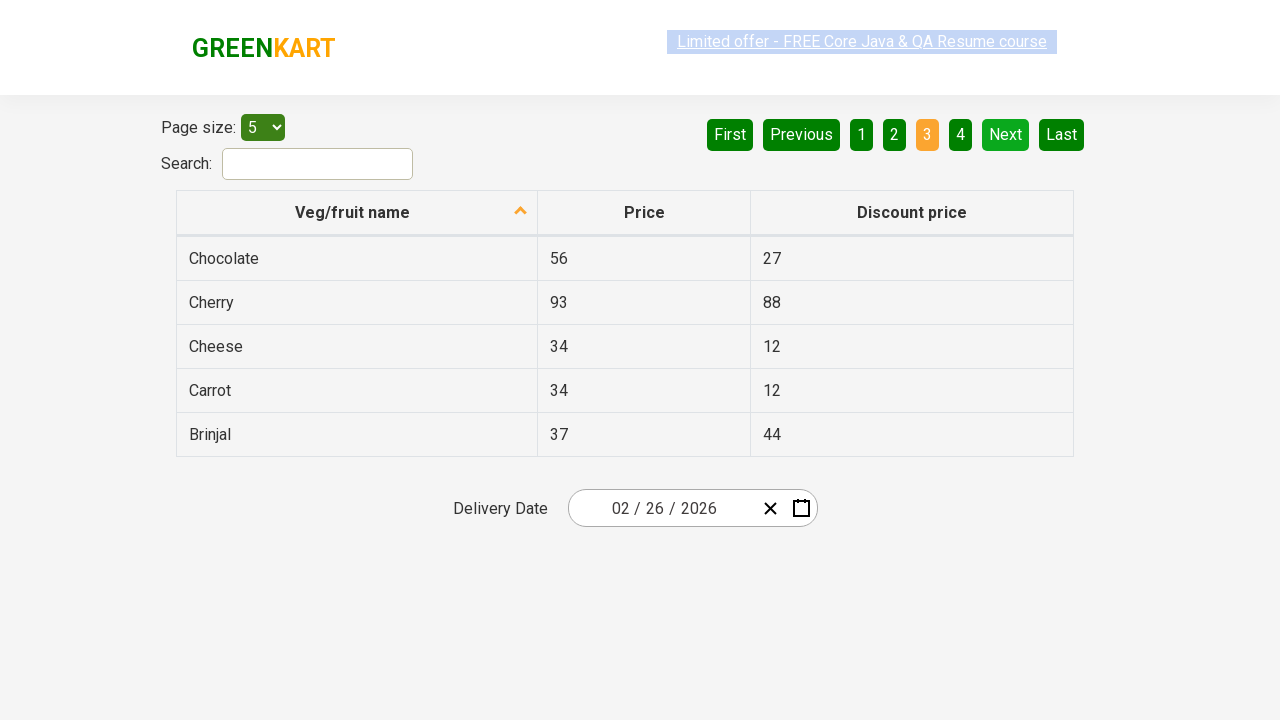

Located all product name cells in current table page
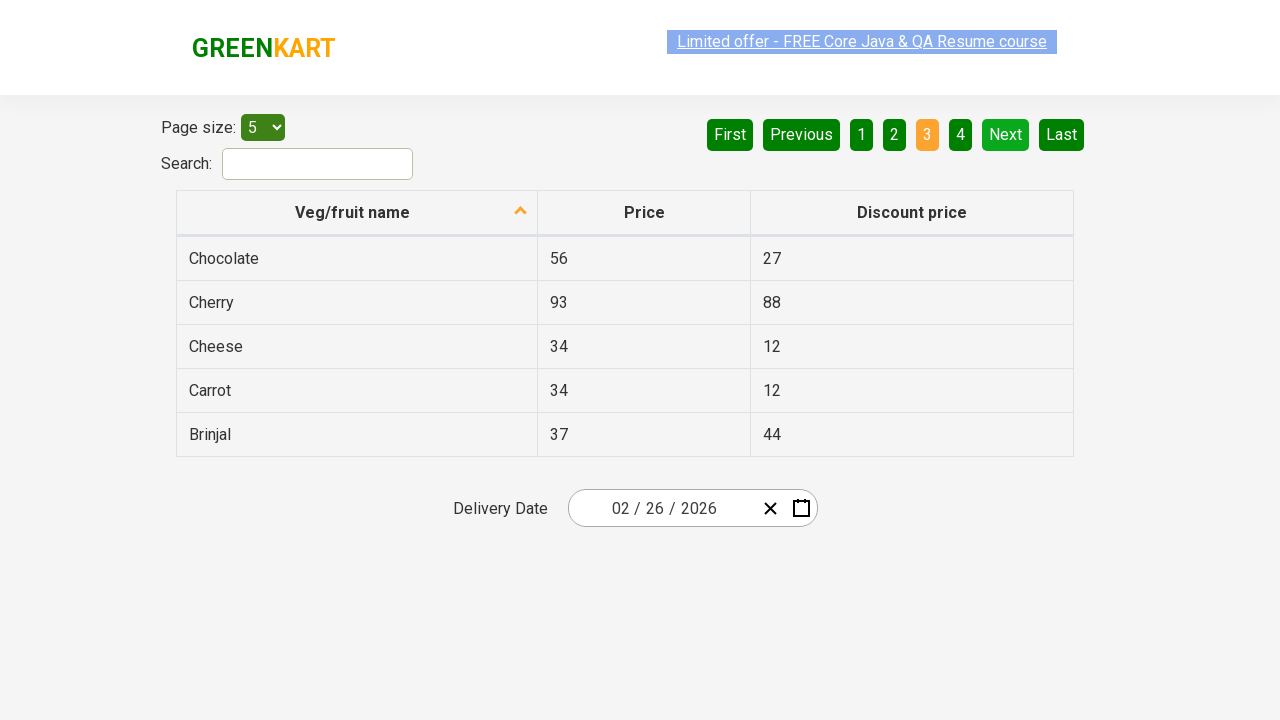

Counted 5 rows in current table page
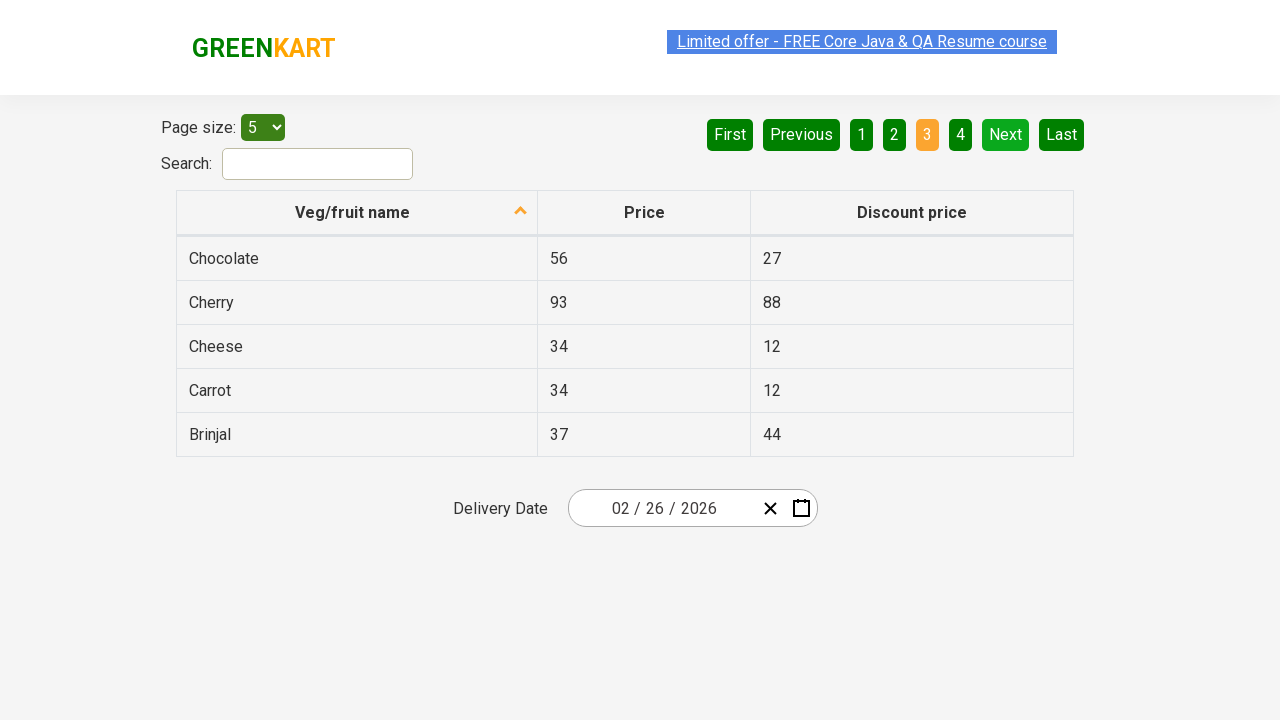

Found 'Cherry' in the current table page
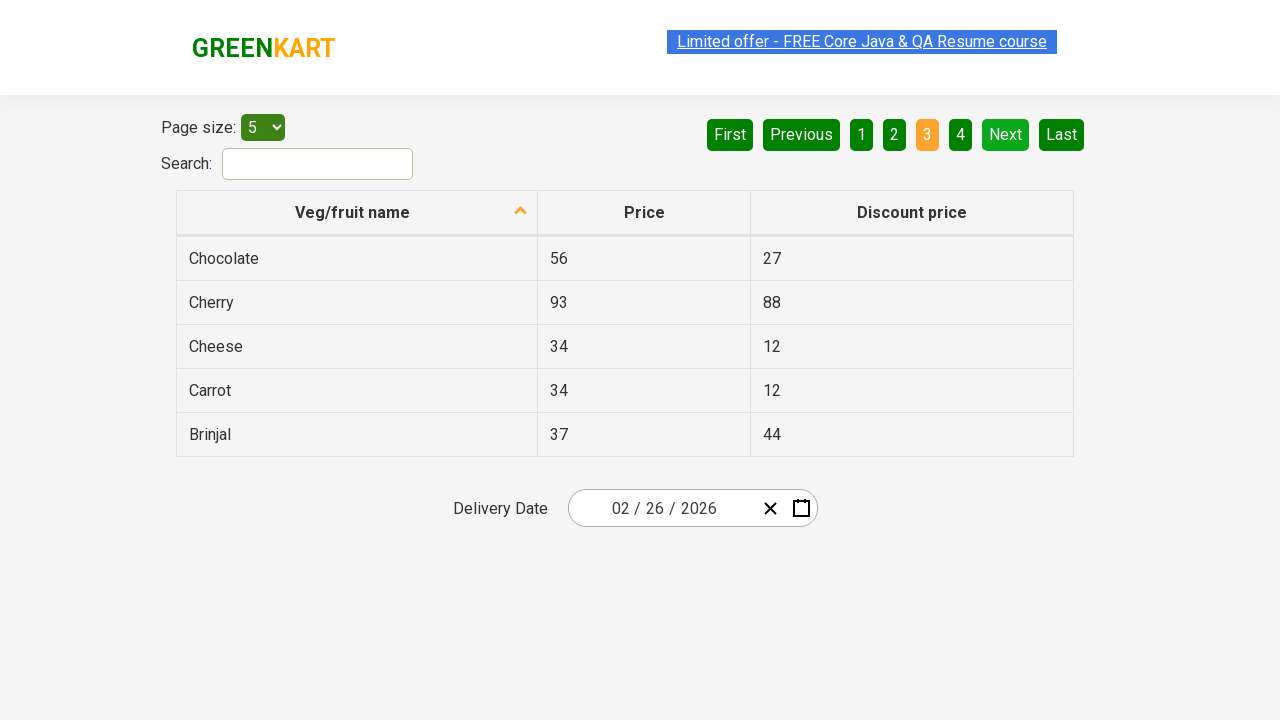

Retrieved Cherry price: 93
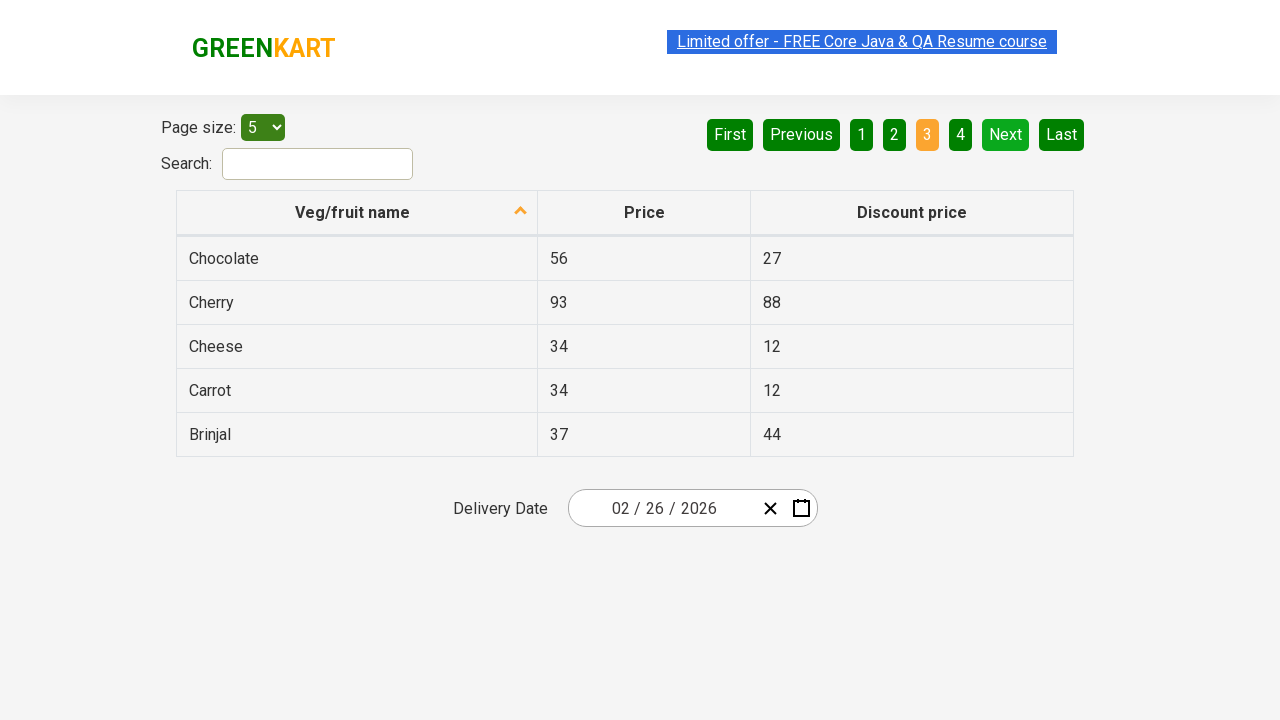

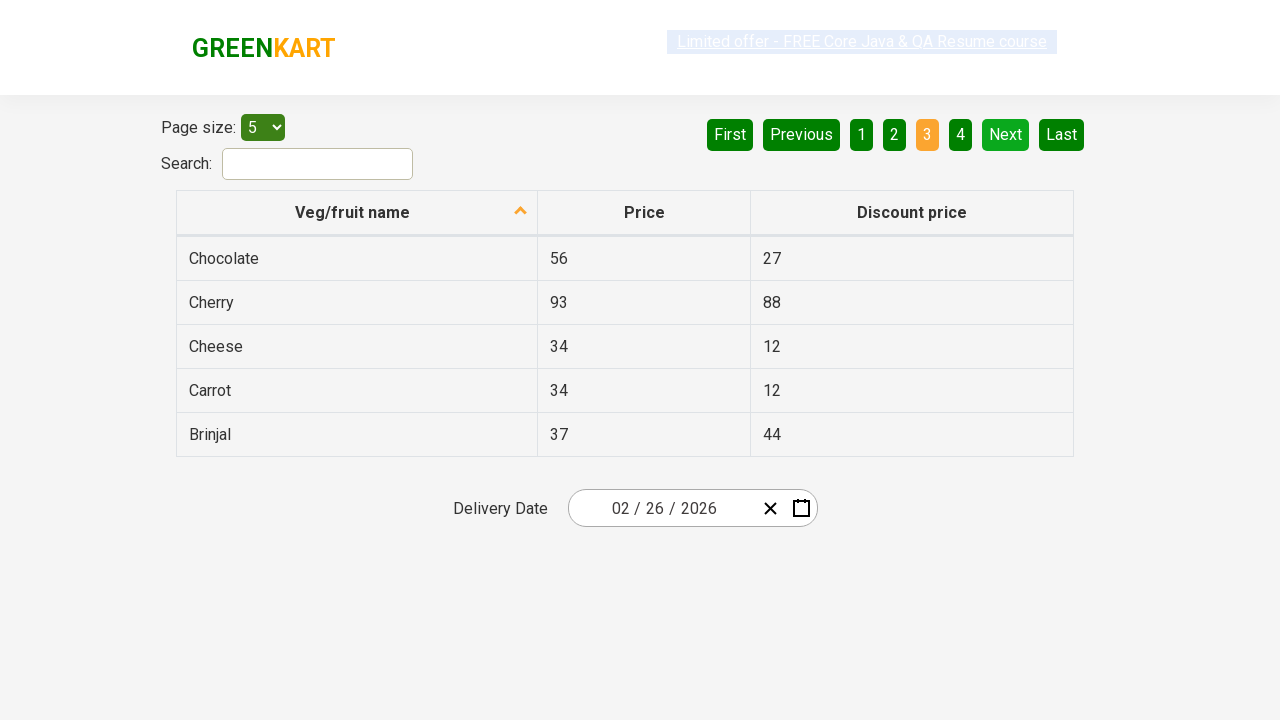